Tests dropdown menu functionality by clicking the dropdown button to open the menu, then selecting the autocomplete option from the dropdown items.

Starting URL: https://formy-project.herokuapp.com/dropdown

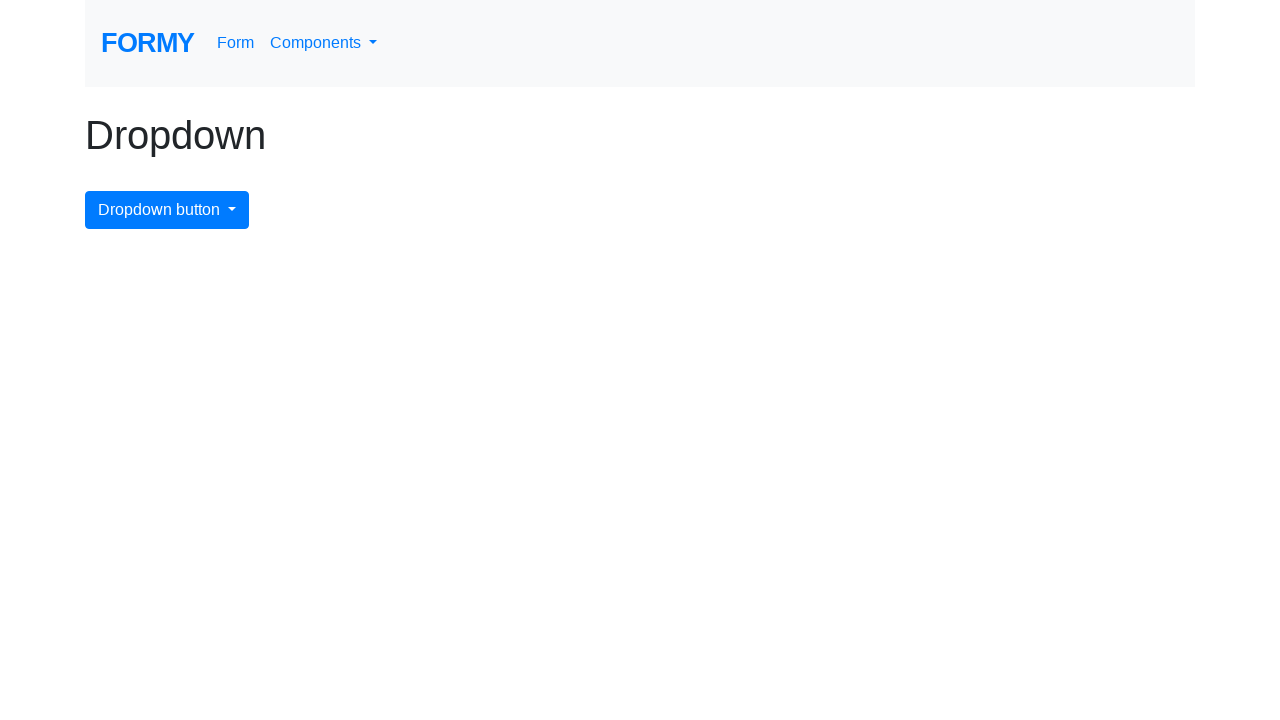

Clicked dropdown menu button to open the menu at (167, 210) on #dropdownMenuButton
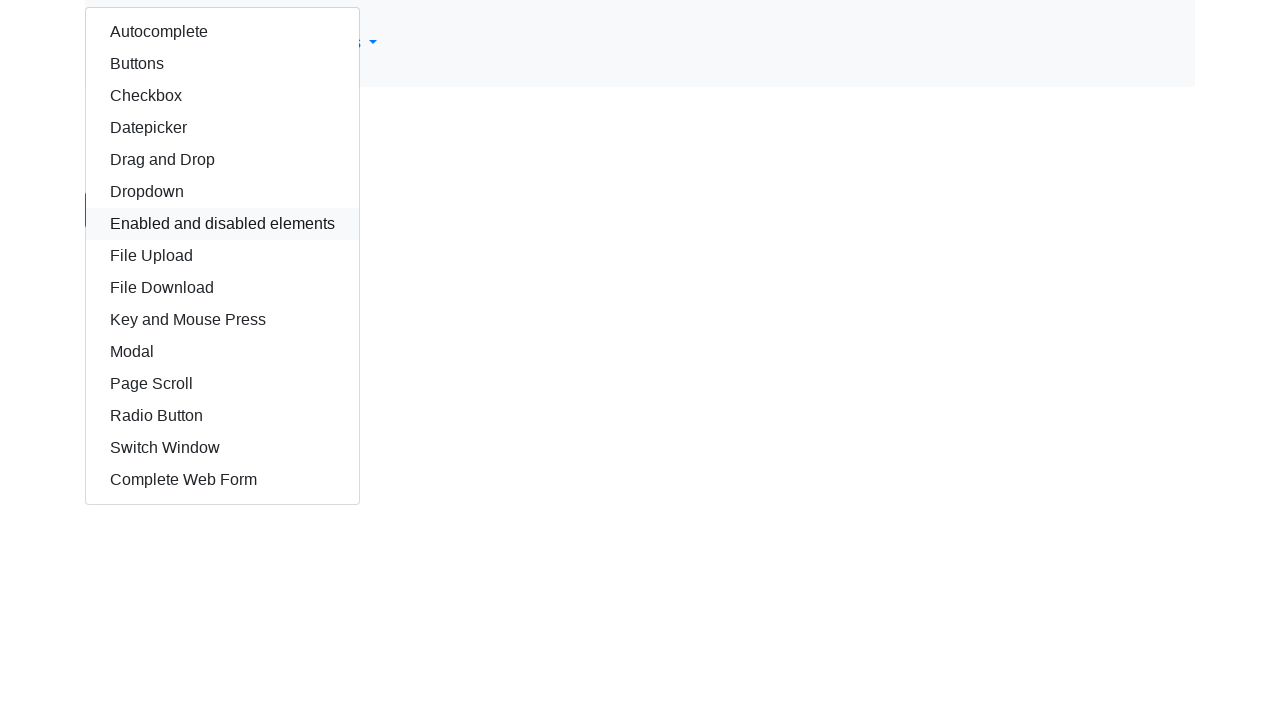

Selected autocomplete option from dropdown items at (222, 32) on #autocomplete
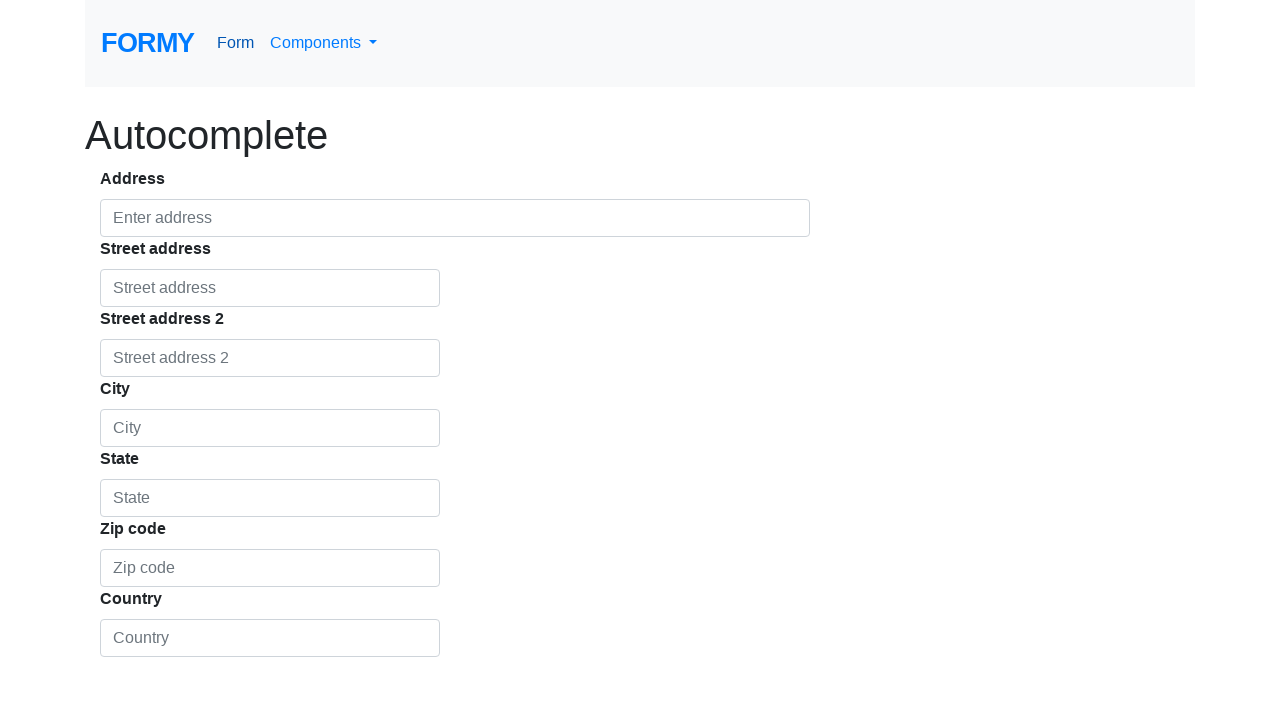

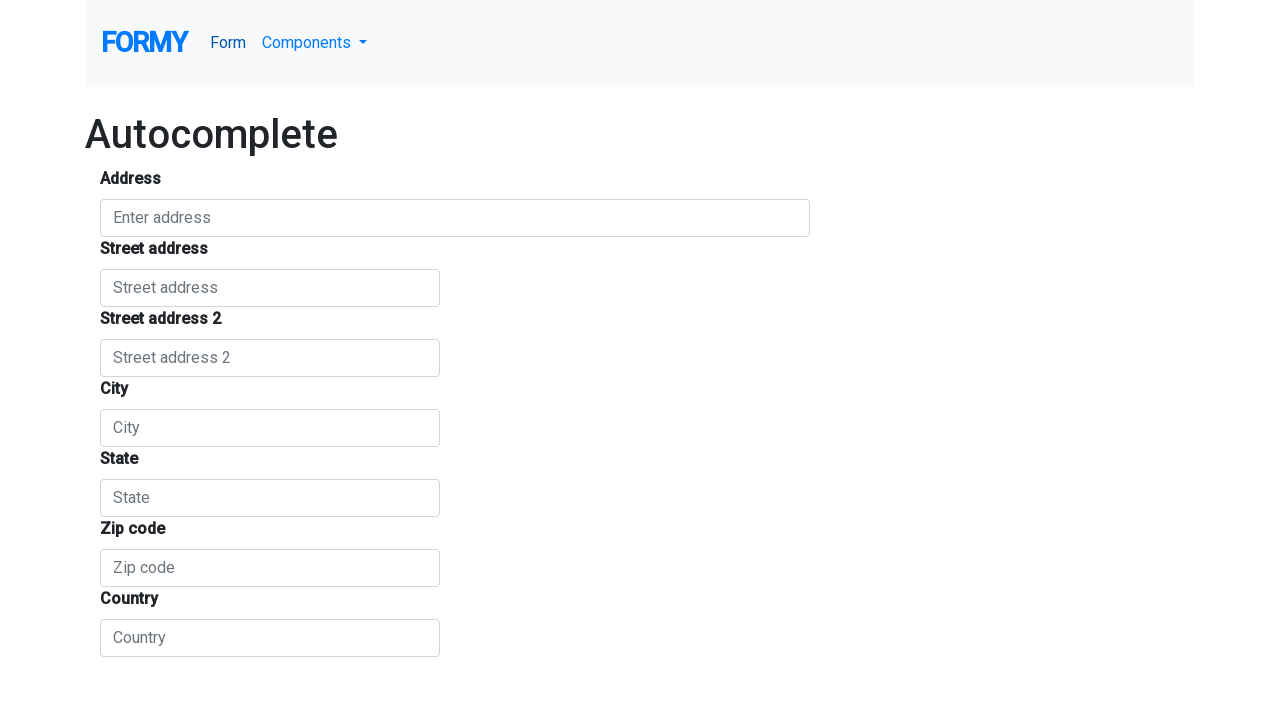